Tests drag and drop functionality by dragging an element and dropping it onto a target drop zone on a demo page.

Starting URL: https://selenium08.blogspot.com/2020/01/drag-drop.html

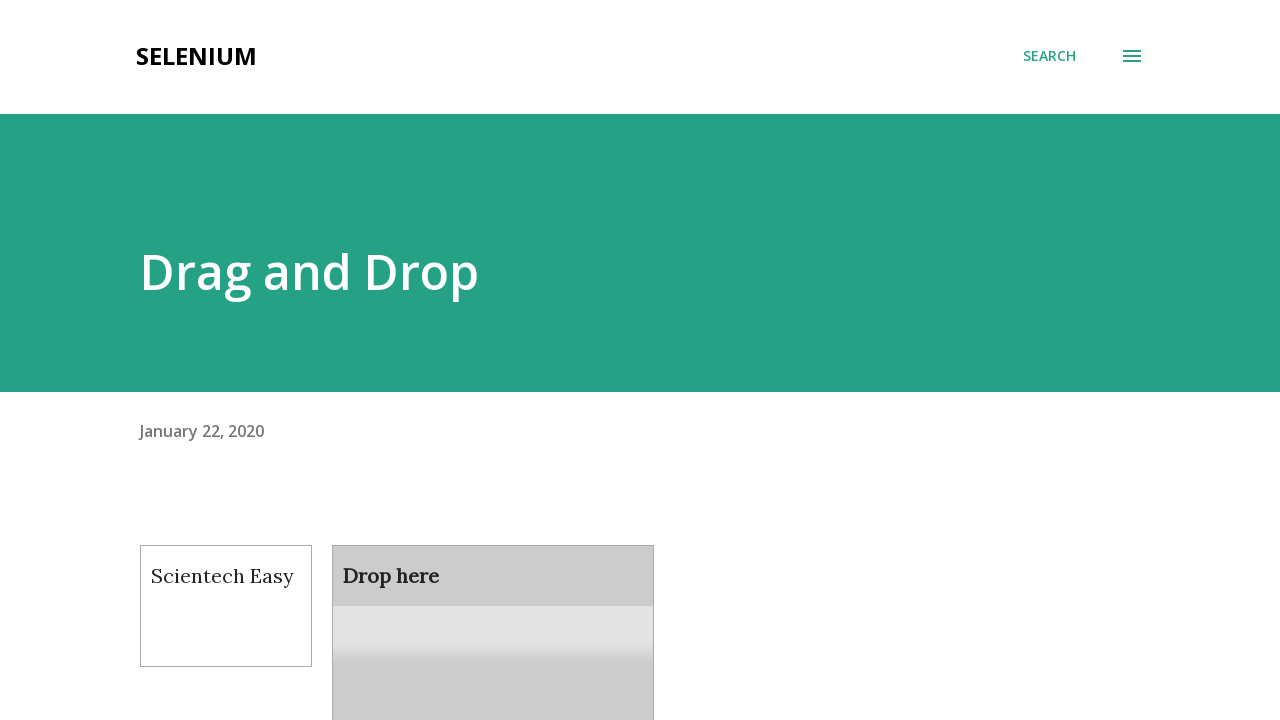

Navigated to drag and drop demo page
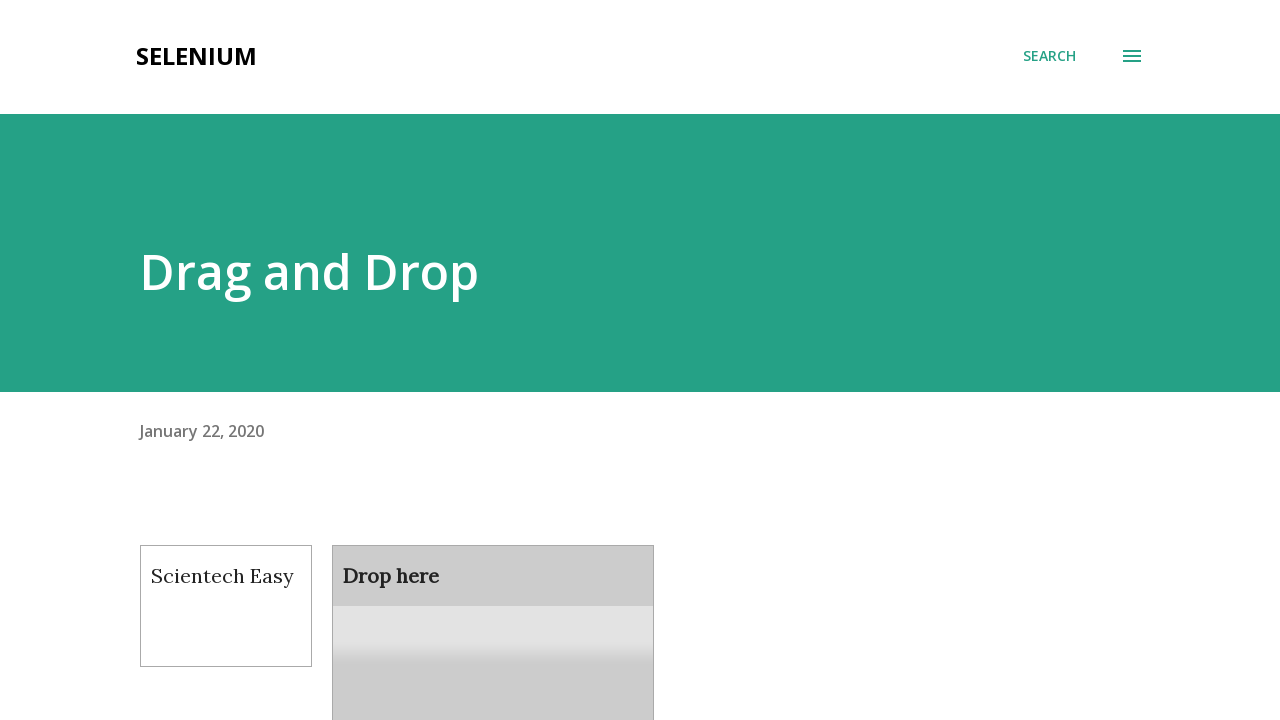

Located draggable element
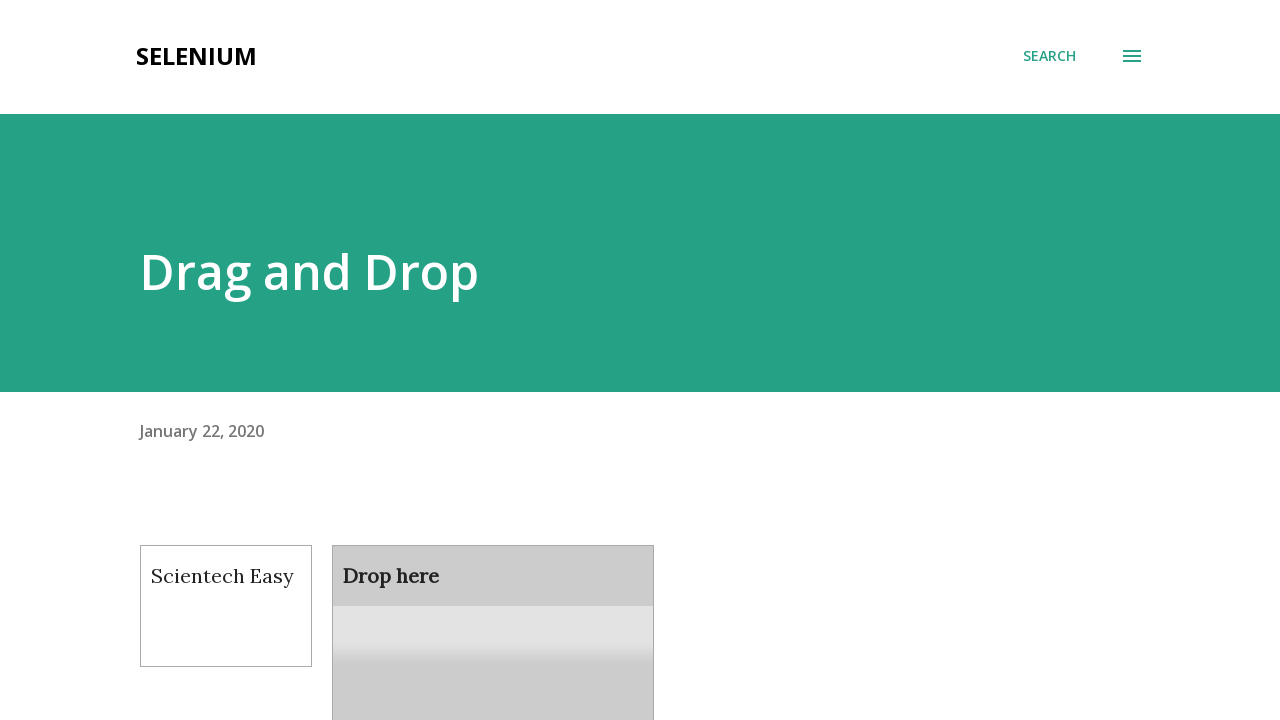

Located droppable target element
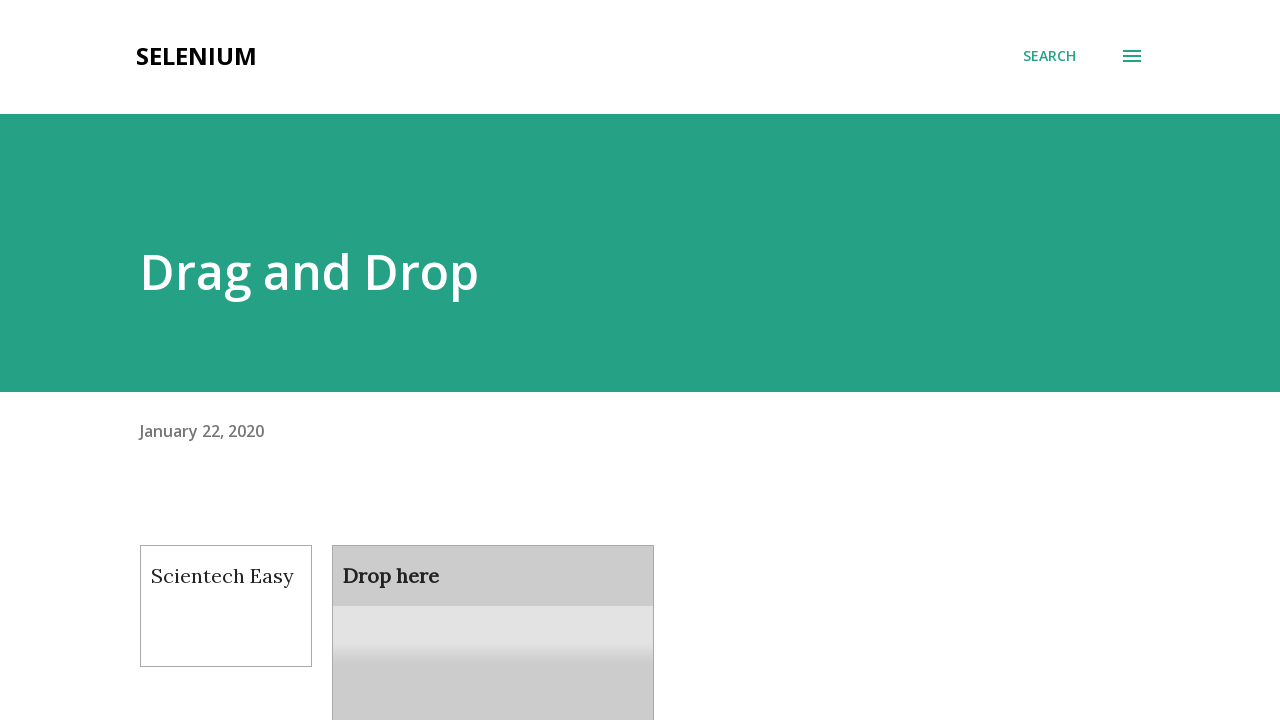

Dragged element and dropped it onto the target drop zone at (493, 609)
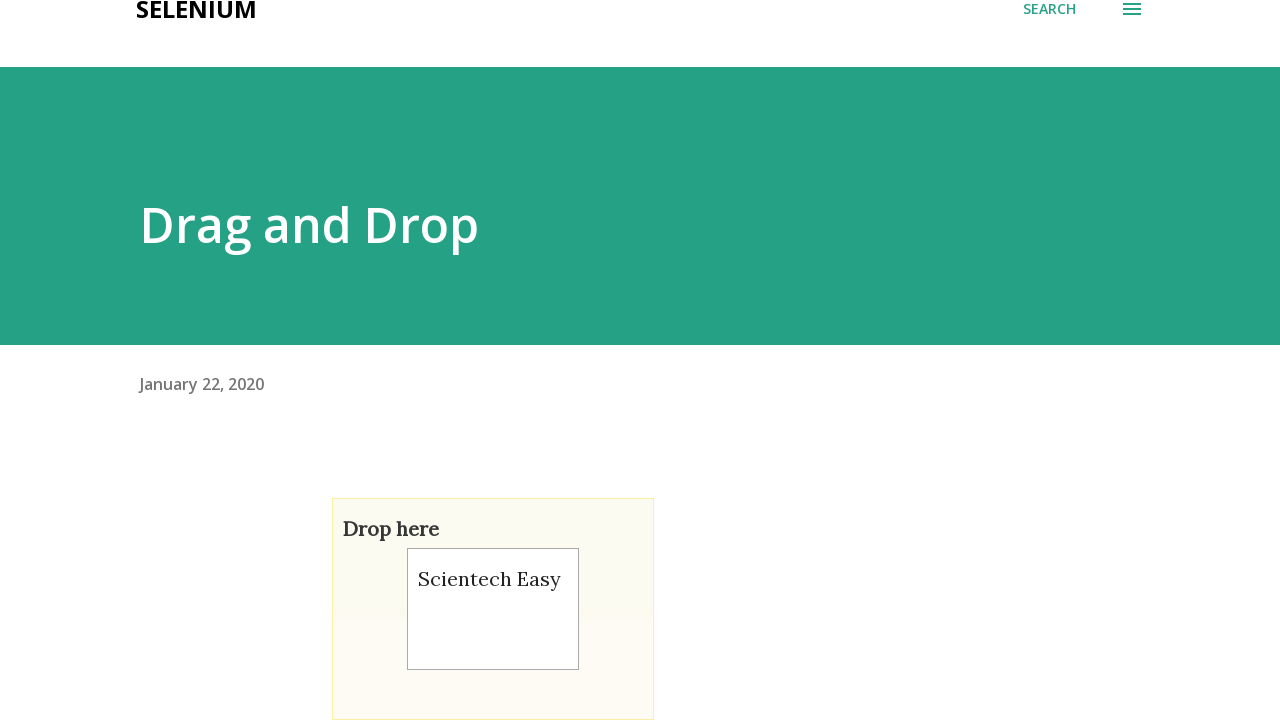

Waited 1 second to observe drag and drop result
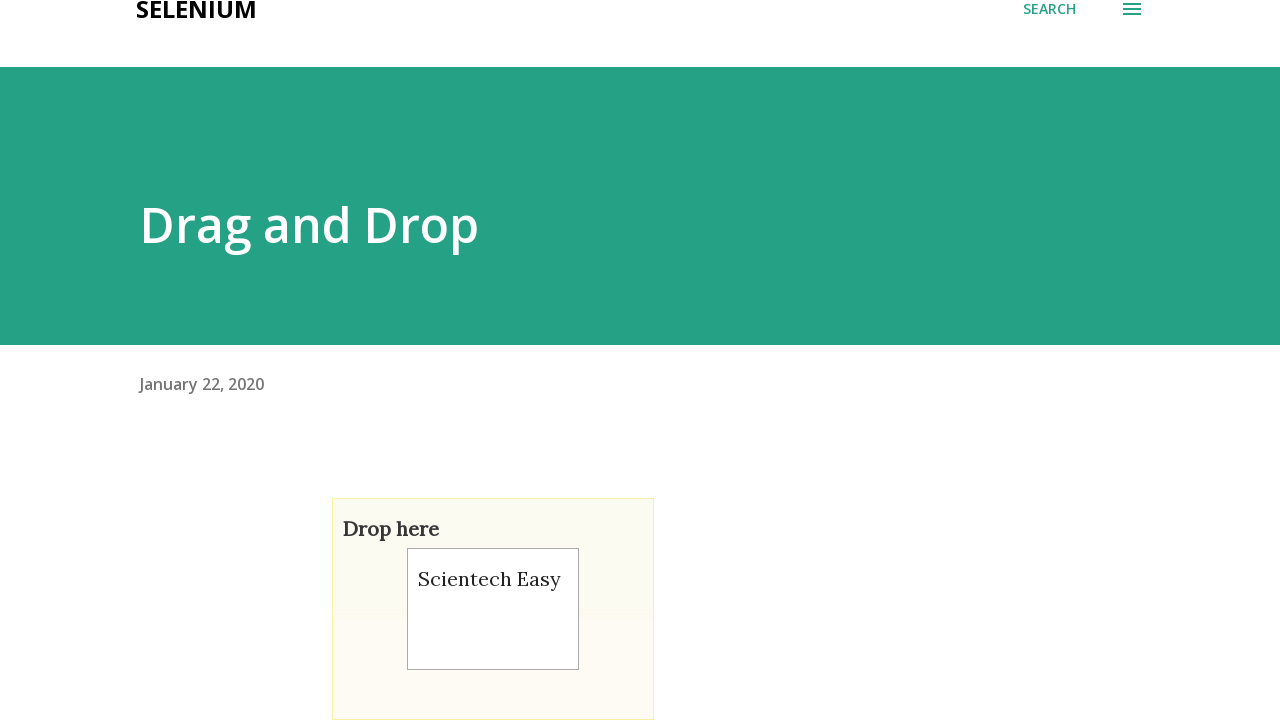

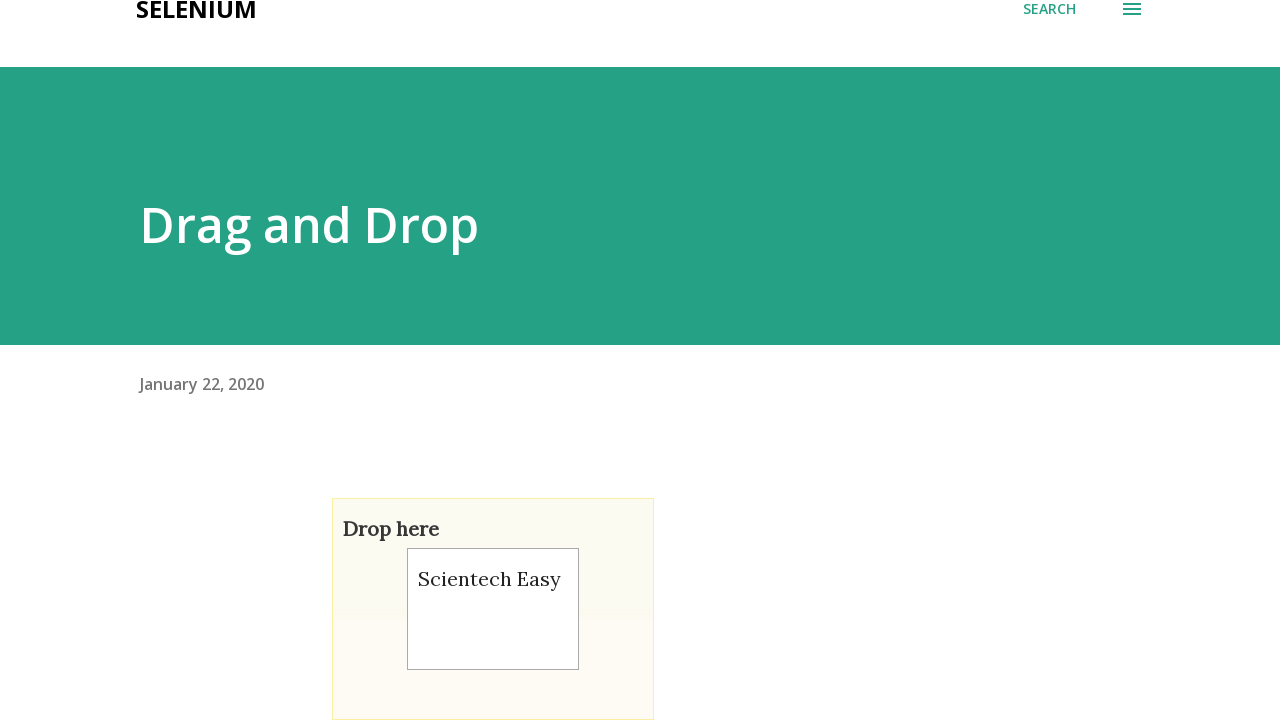